Tests mouse moveTo functionality by hovering over a parent element and verifying the text value indicates center position

Starting URL: http://guinea-pig.webdriver.io/pointer.html

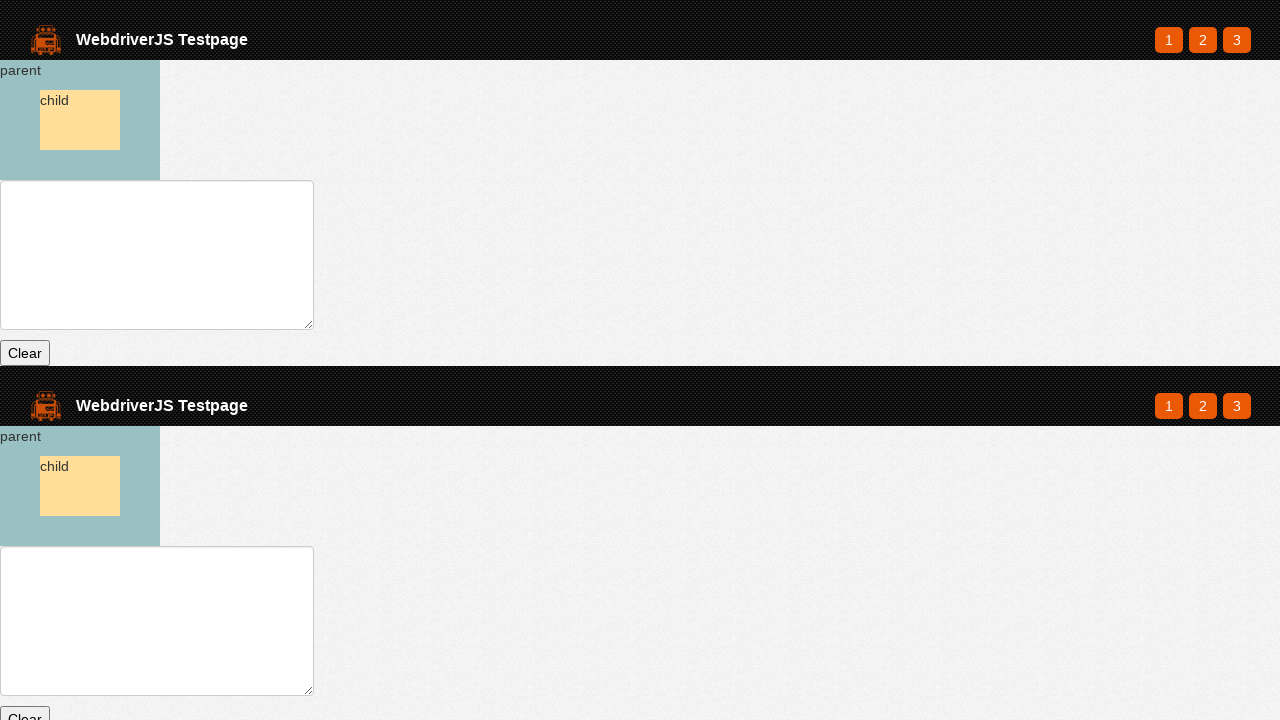

Waited for parent element to load
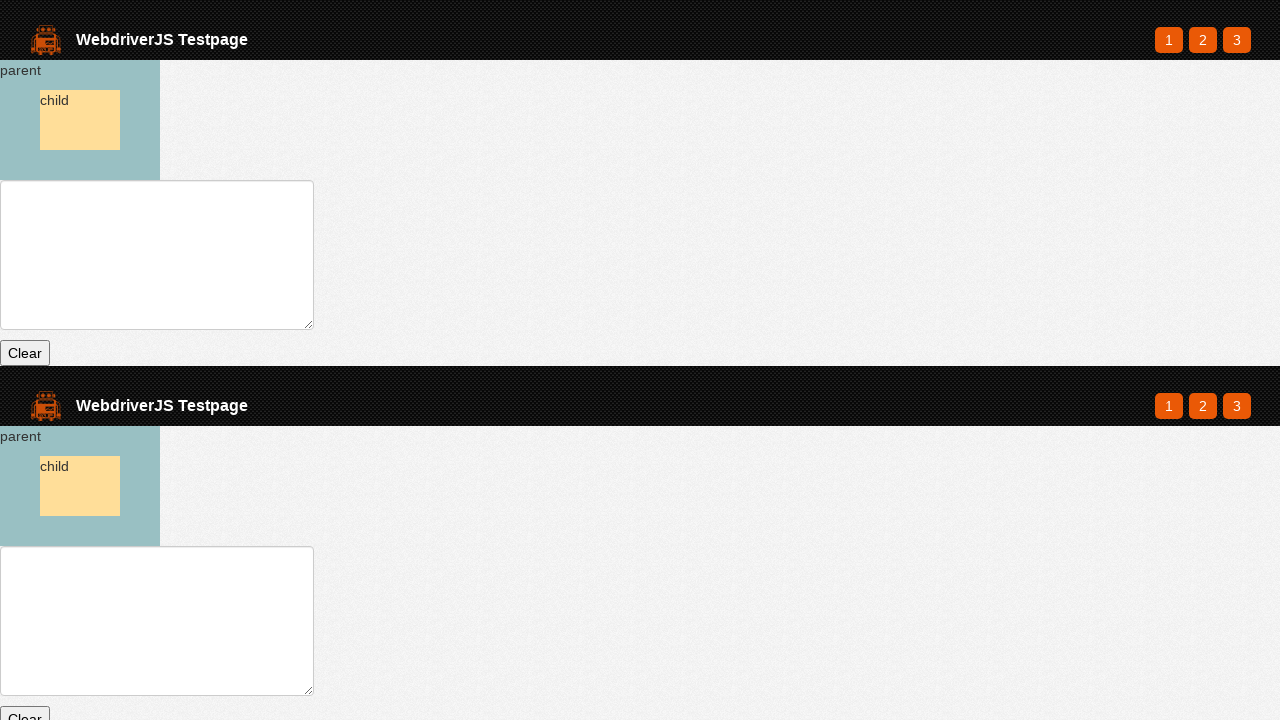

Hovered over parent element to move mouse to center at (80, 120) on #parent
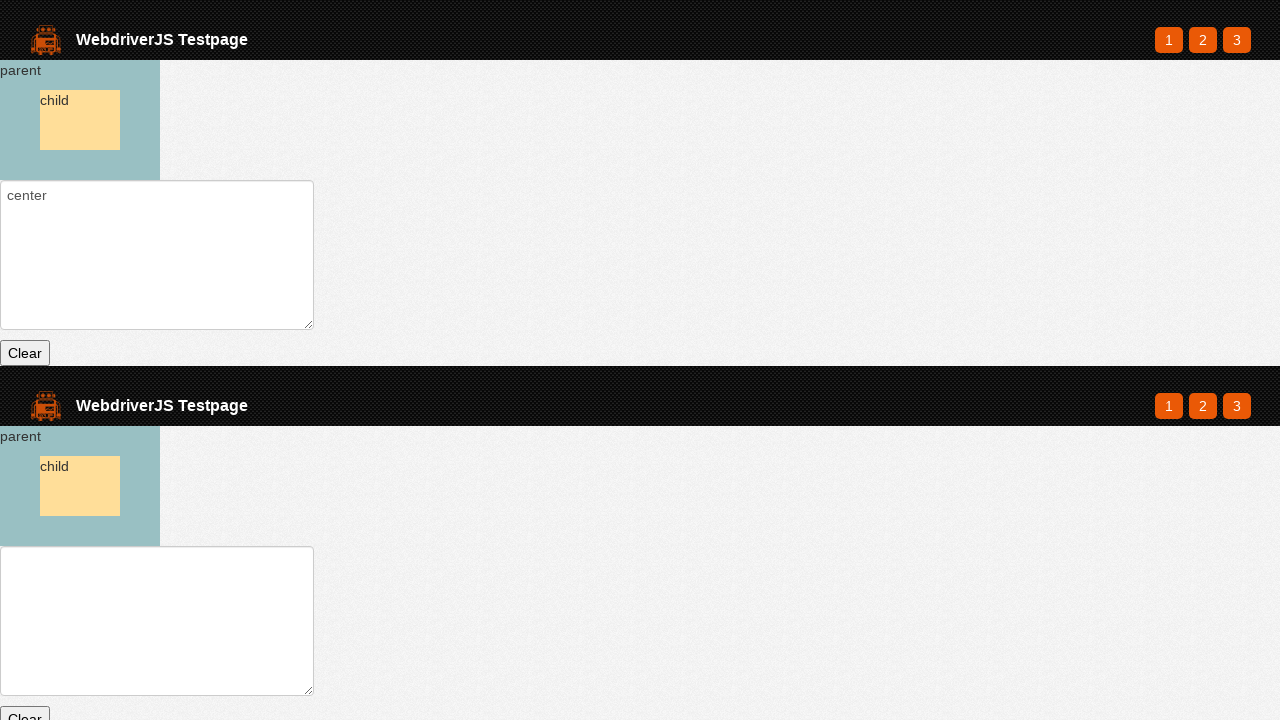

Retrieved text field value
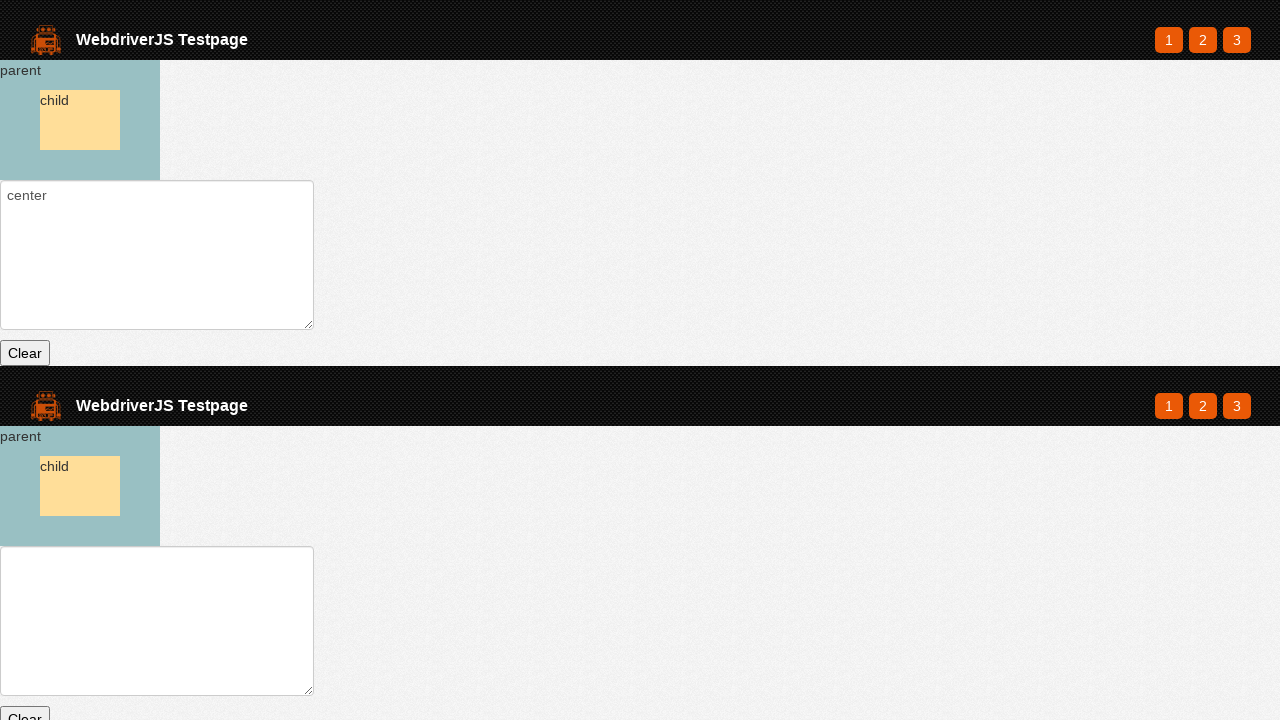

Verified text field ends with 'center' - assertion passed
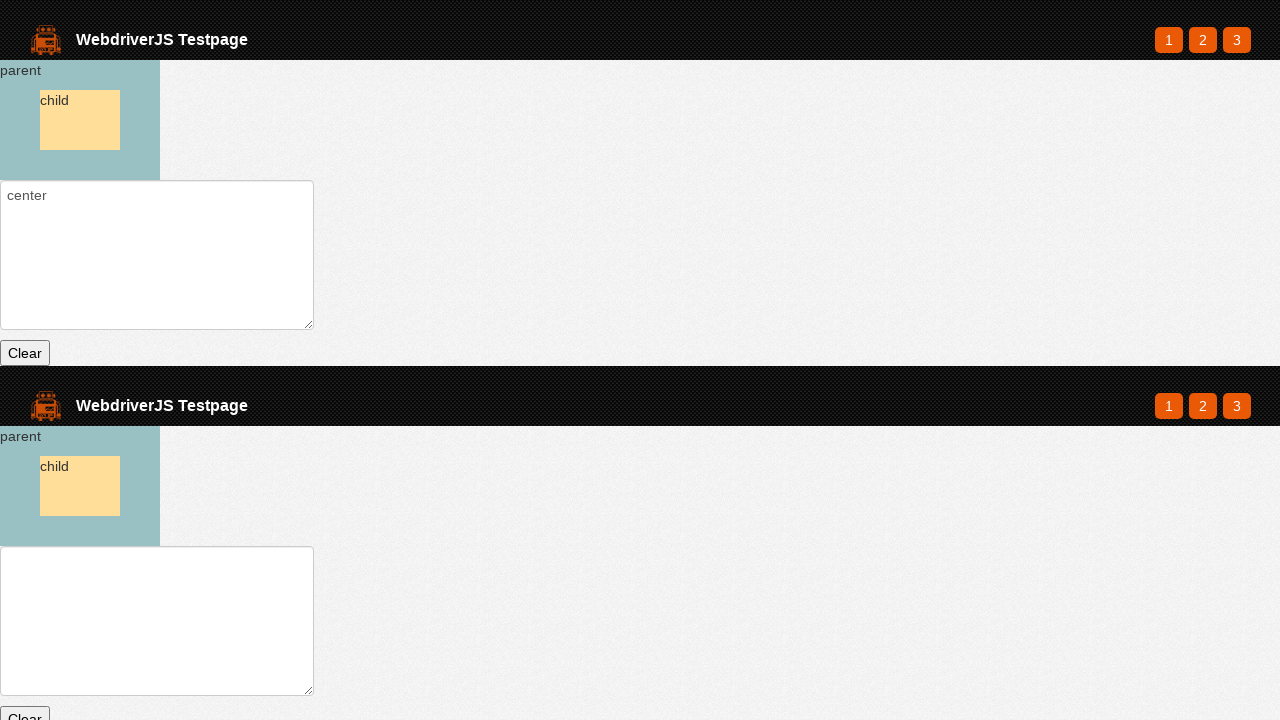

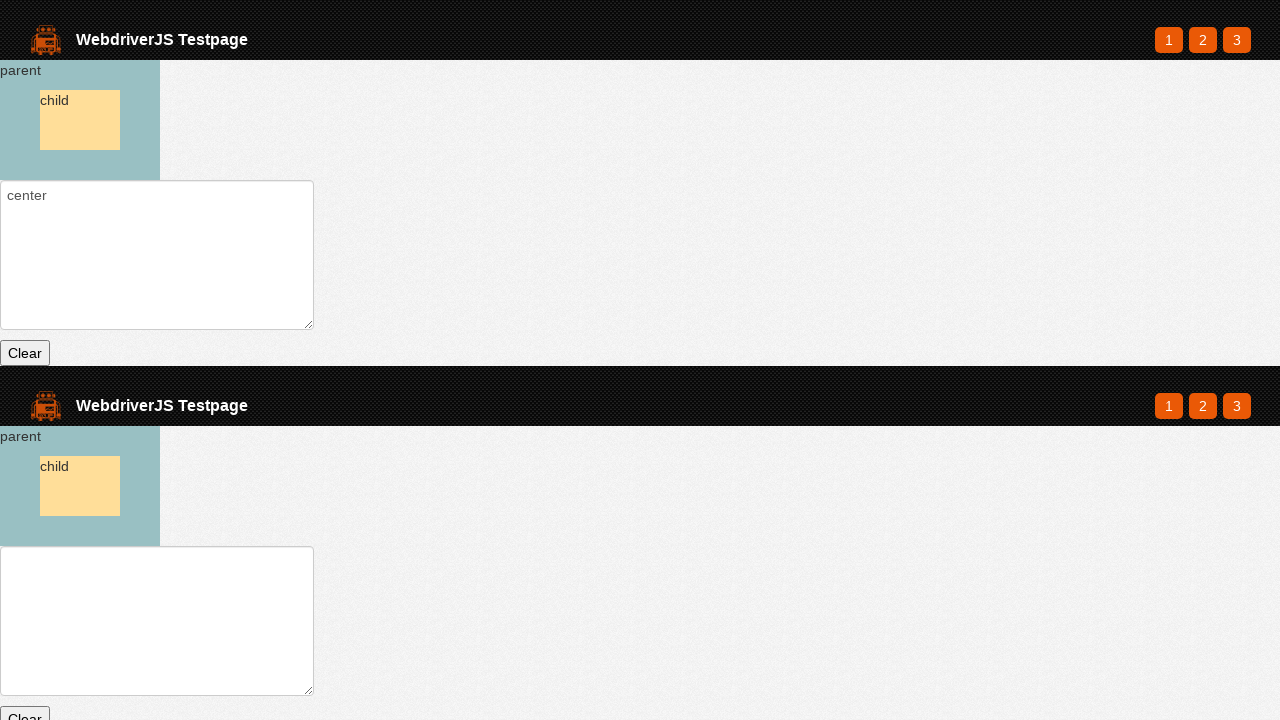